Tests passenger dropdown functionality by opening the dropdown, incrementing the adult passenger count 4 times, and closing the dropdown

Starting URL: https://rahulshettyacademy.com/dropdownsPractise/

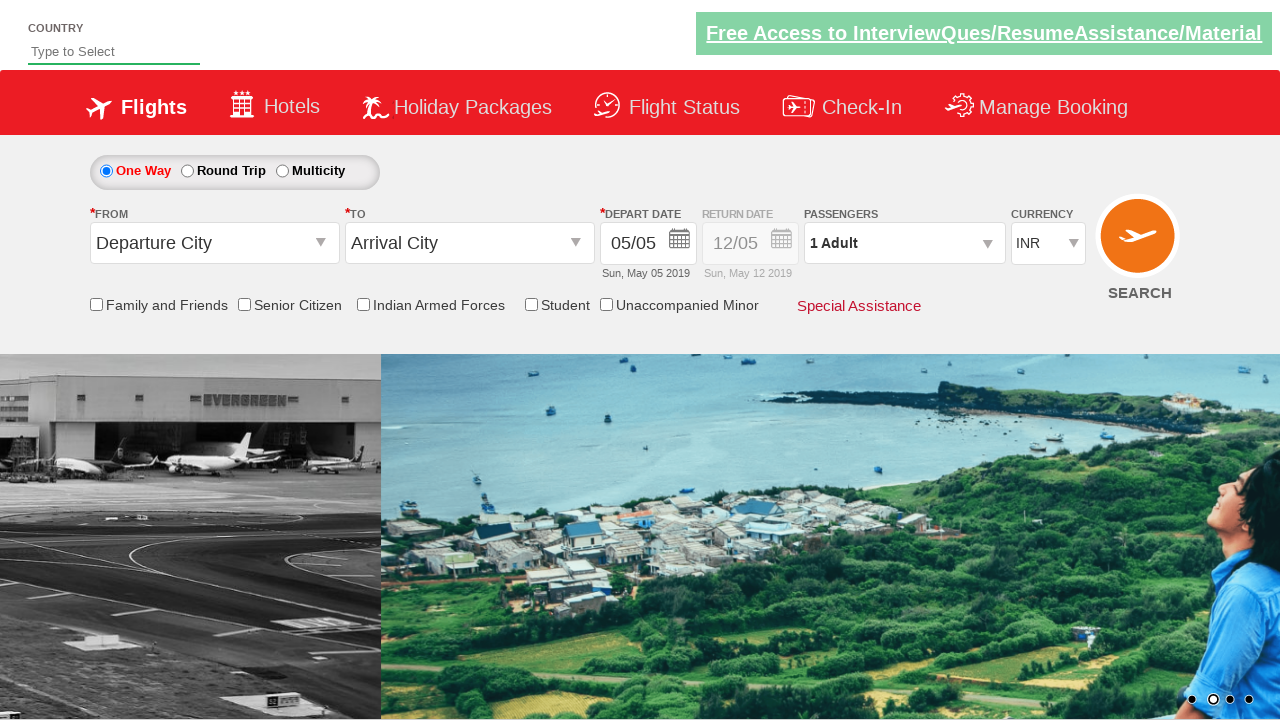

Clicked on passenger info dropdown to open it at (904, 243) on #divpaxinfo
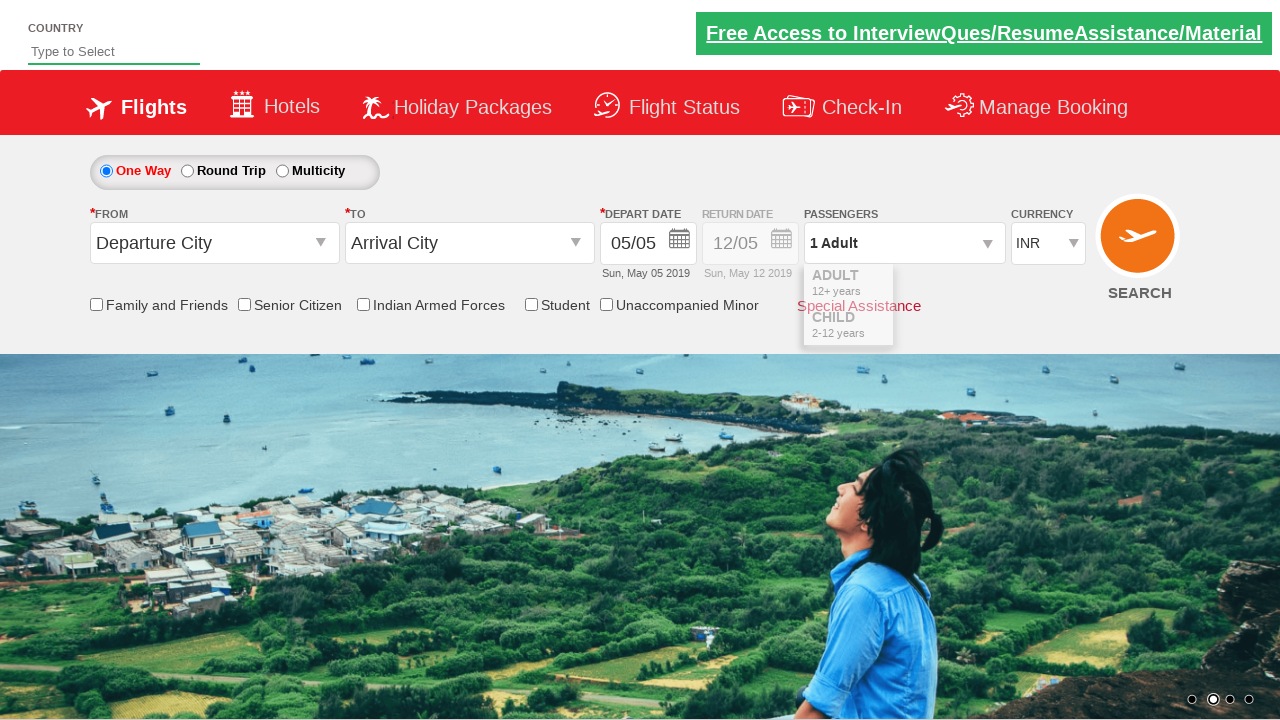

Waited for adult increment button to be visible
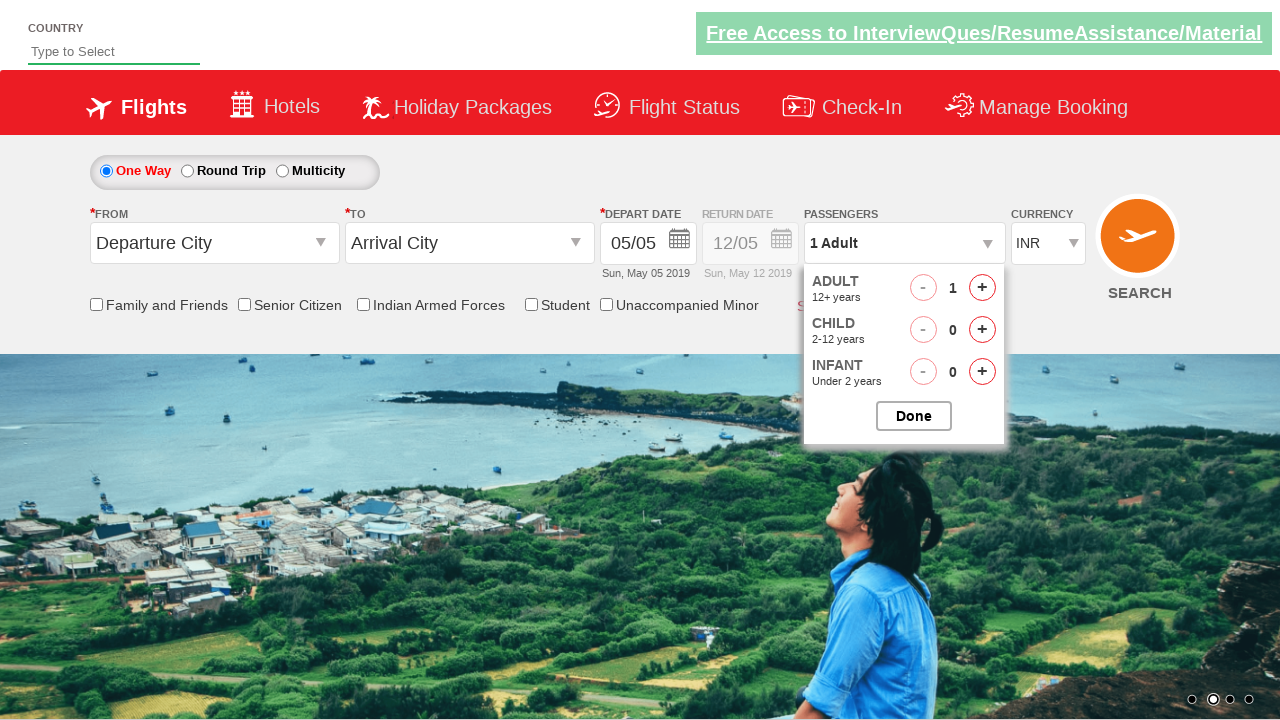

Clicked adult passenger increment button (increment 1 of 4) at (982, 288) on #hrefIncAdt
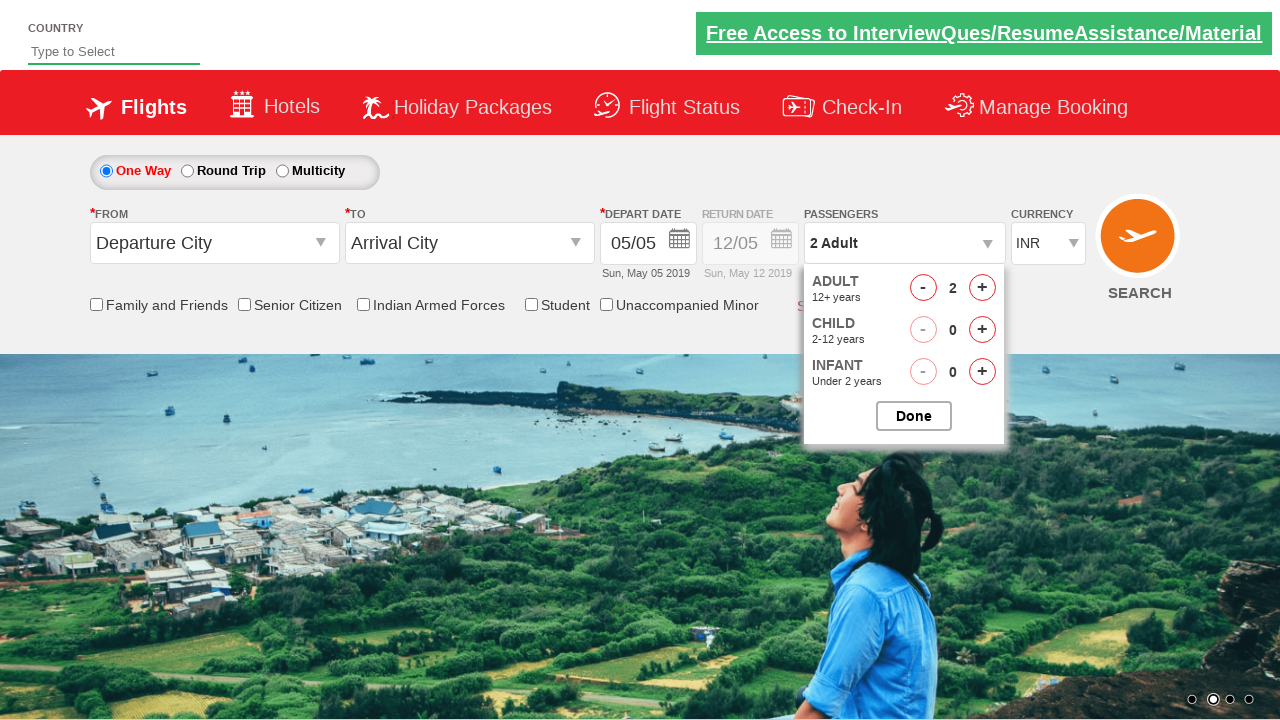

Clicked adult passenger increment button (increment 2 of 4) at (982, 288) on #hrefIncAdt
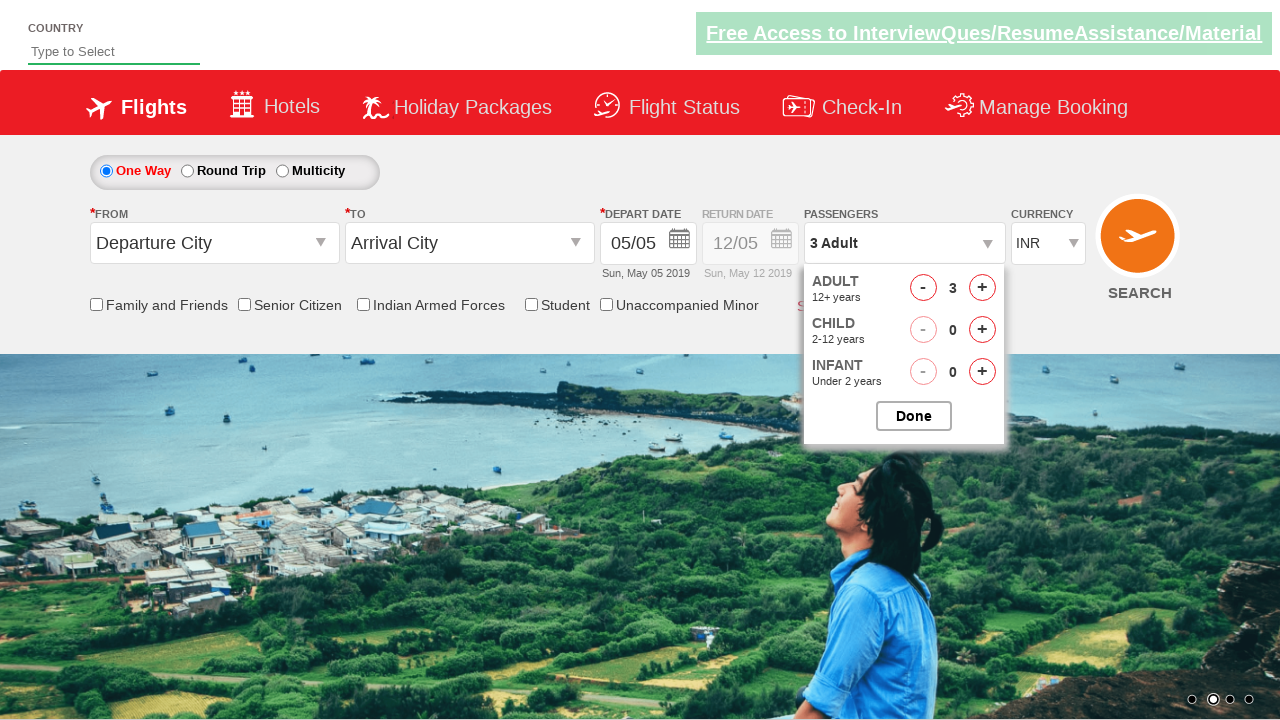

Clicked adult passenger increment button (increment 3 of 4) at (982, 288) on #hrefIncAdt
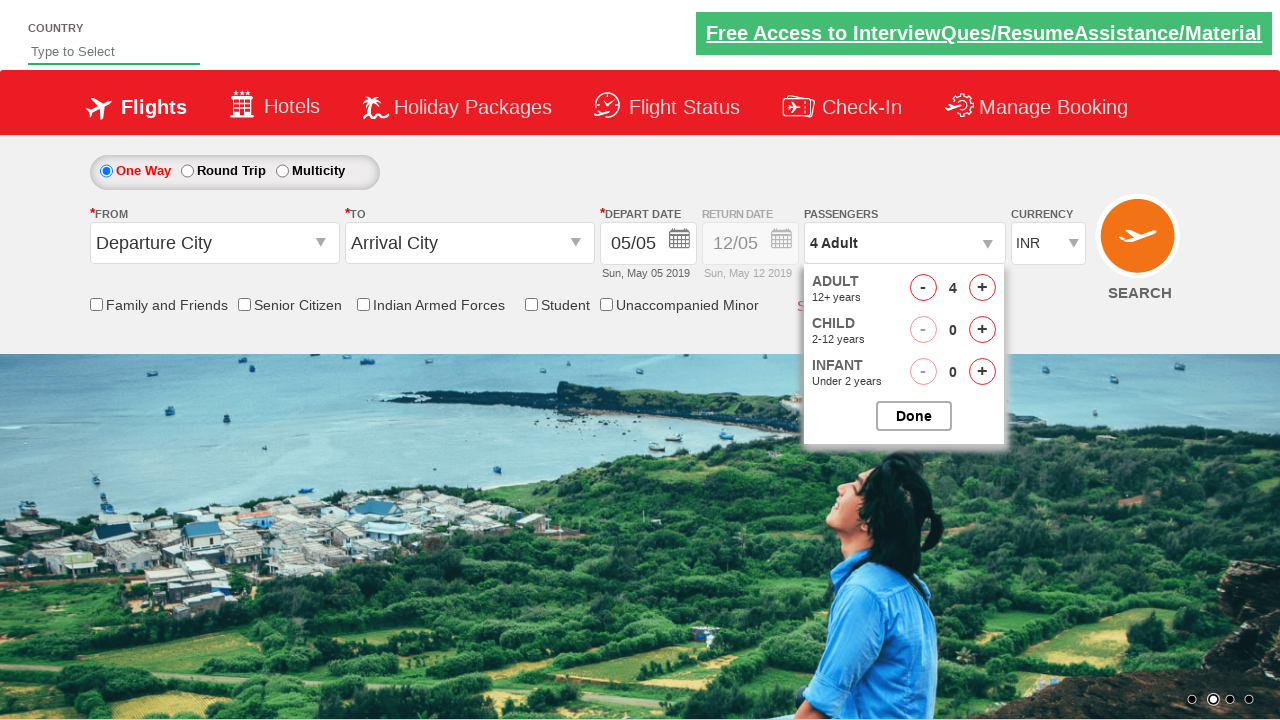

Clicked adult passenger increment button (increment 4 of 4) at (982, 288) on #hrefIncAdt
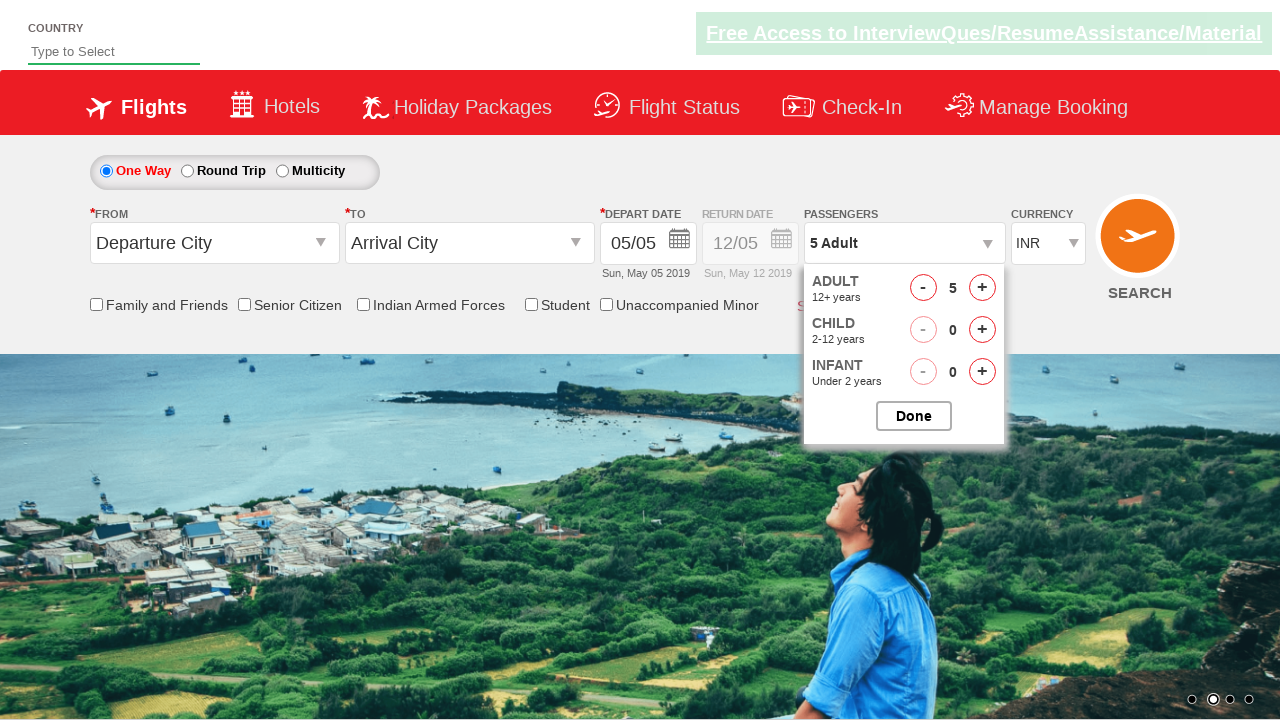

Clicked button to close passenger options dropdown at (914, 416) on #btnclosepaxoption
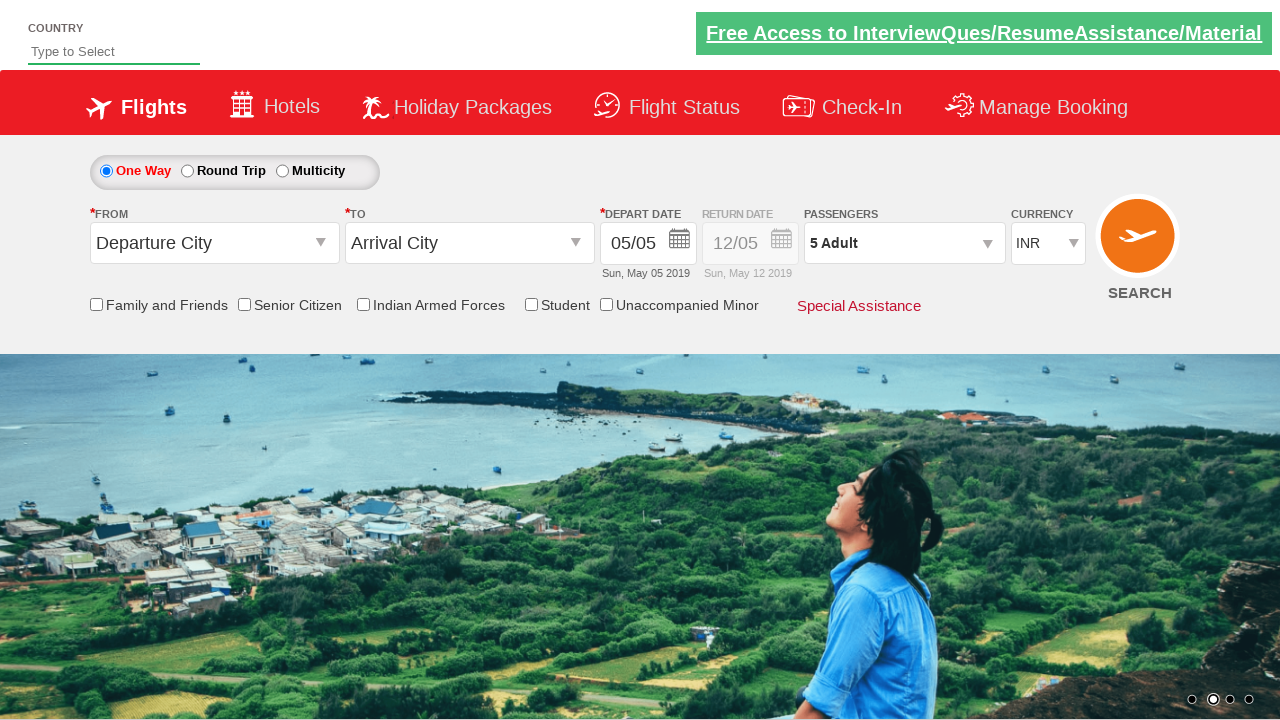

Waited for dropdown to close
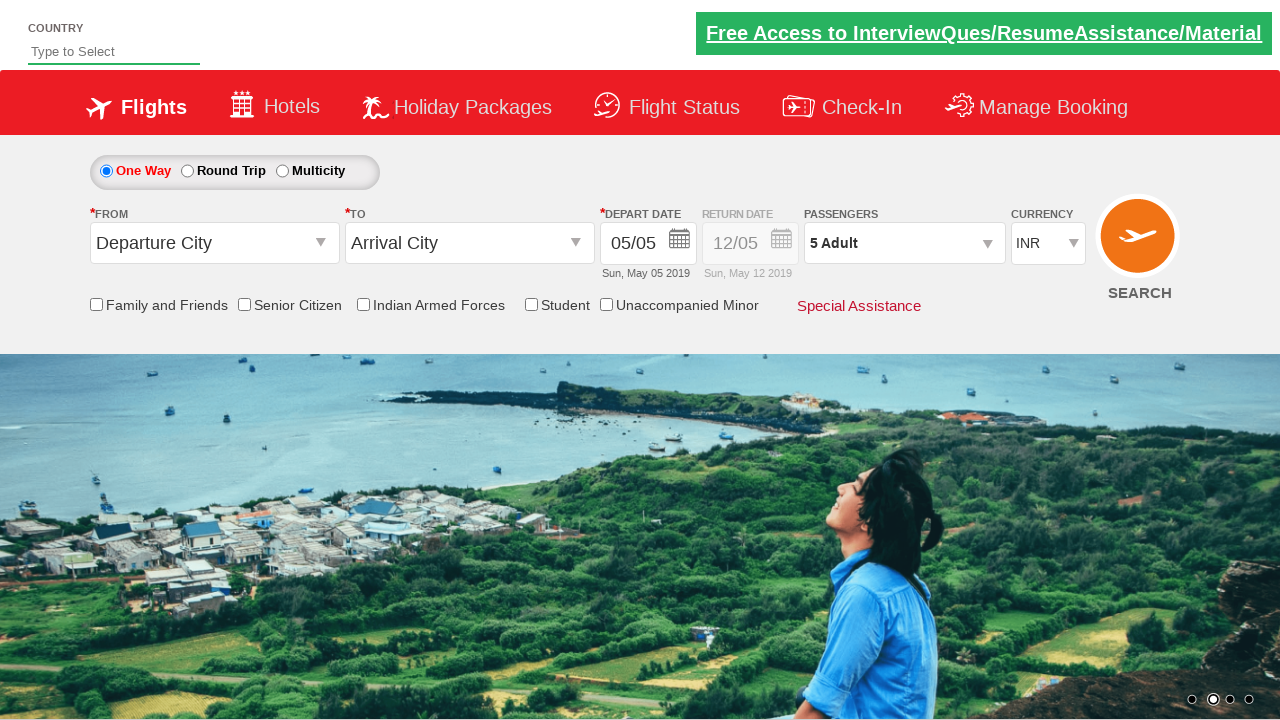

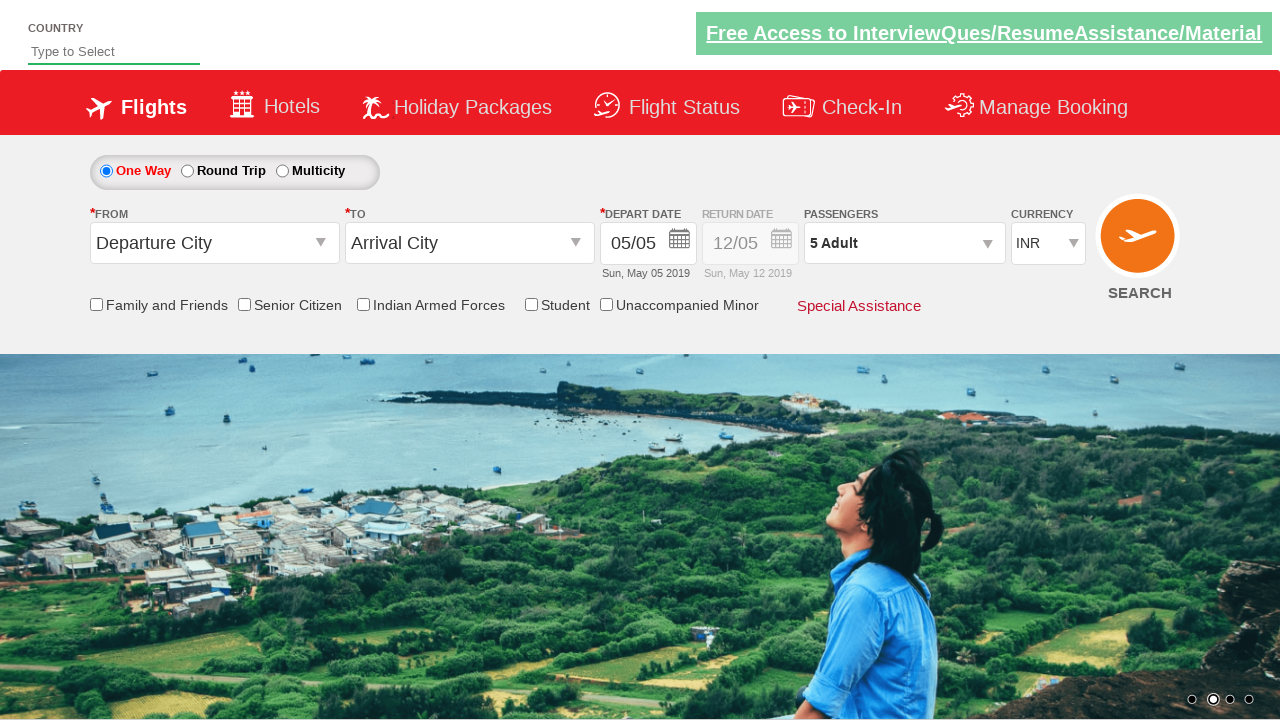